Tests dynamic element creation and removal functionality by clicking Add Element button multiple times and verifying Delete buttons appear

Starting URL: http://the-internet.herokuapp.com/add_remove_elements/

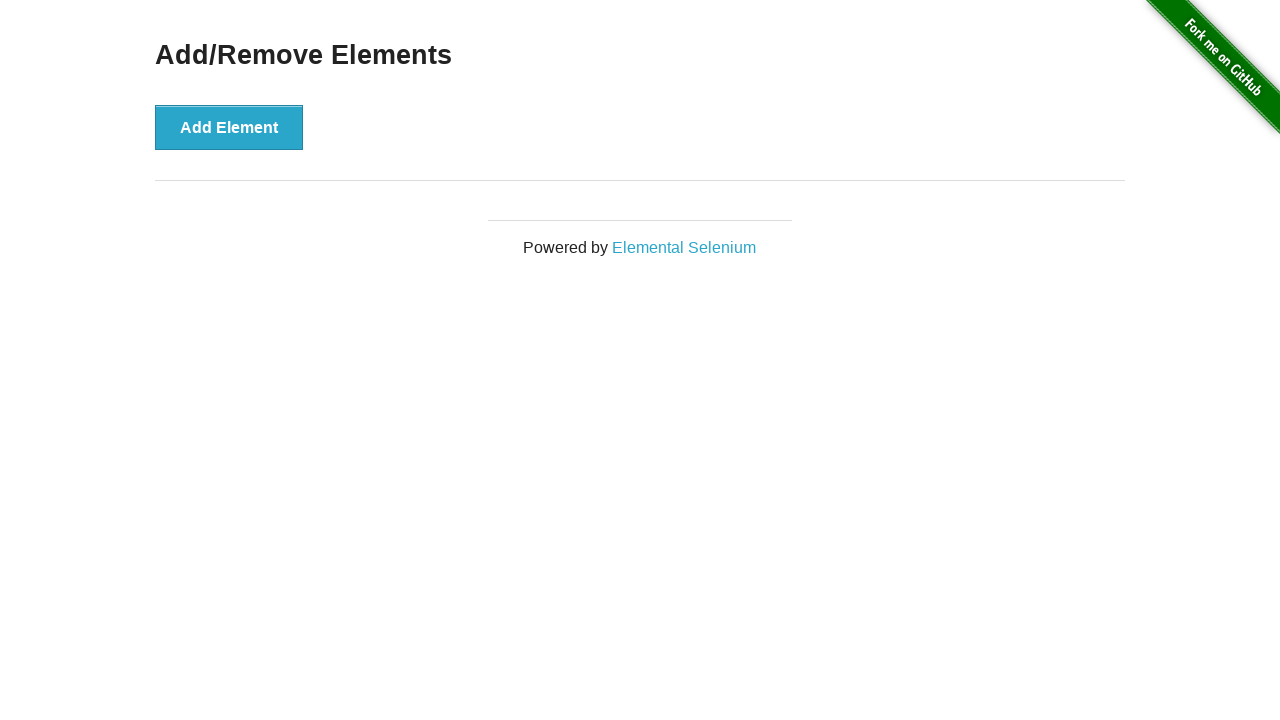

Navigated to Add/Remove Elements page
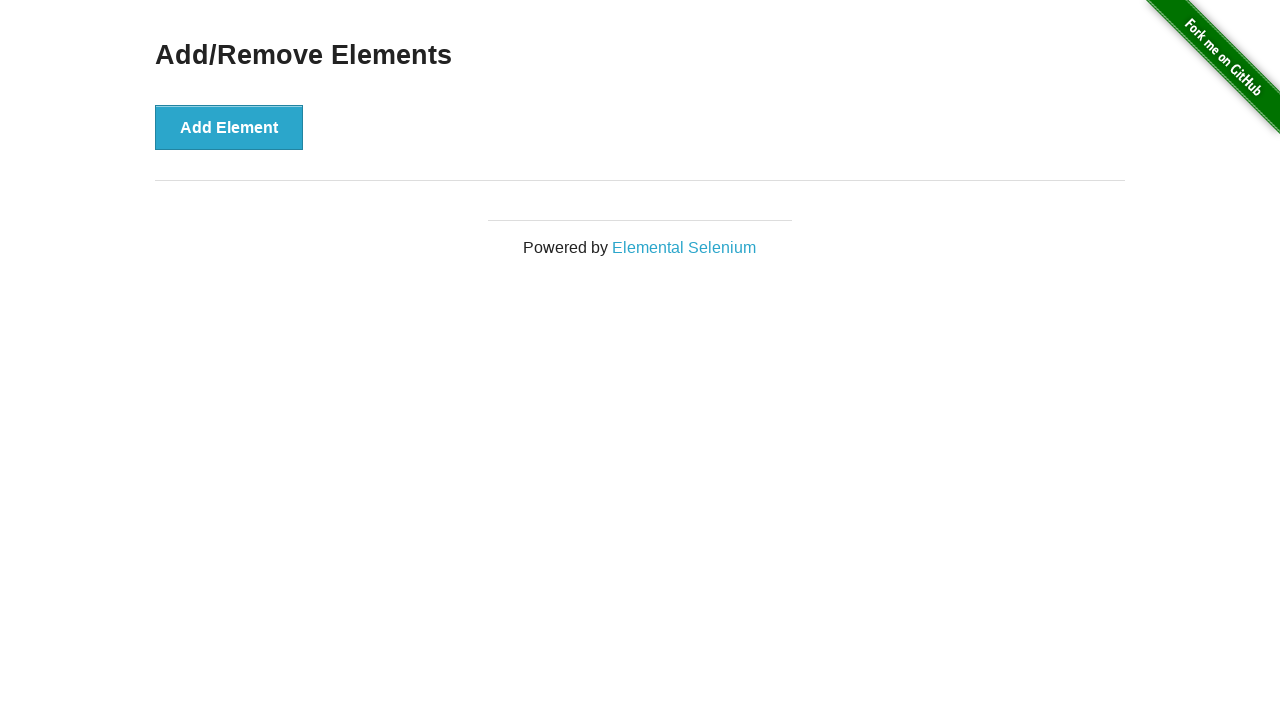

Clicked Add Element button to create a new element at (229, 127) on button:has-text('Add Element')
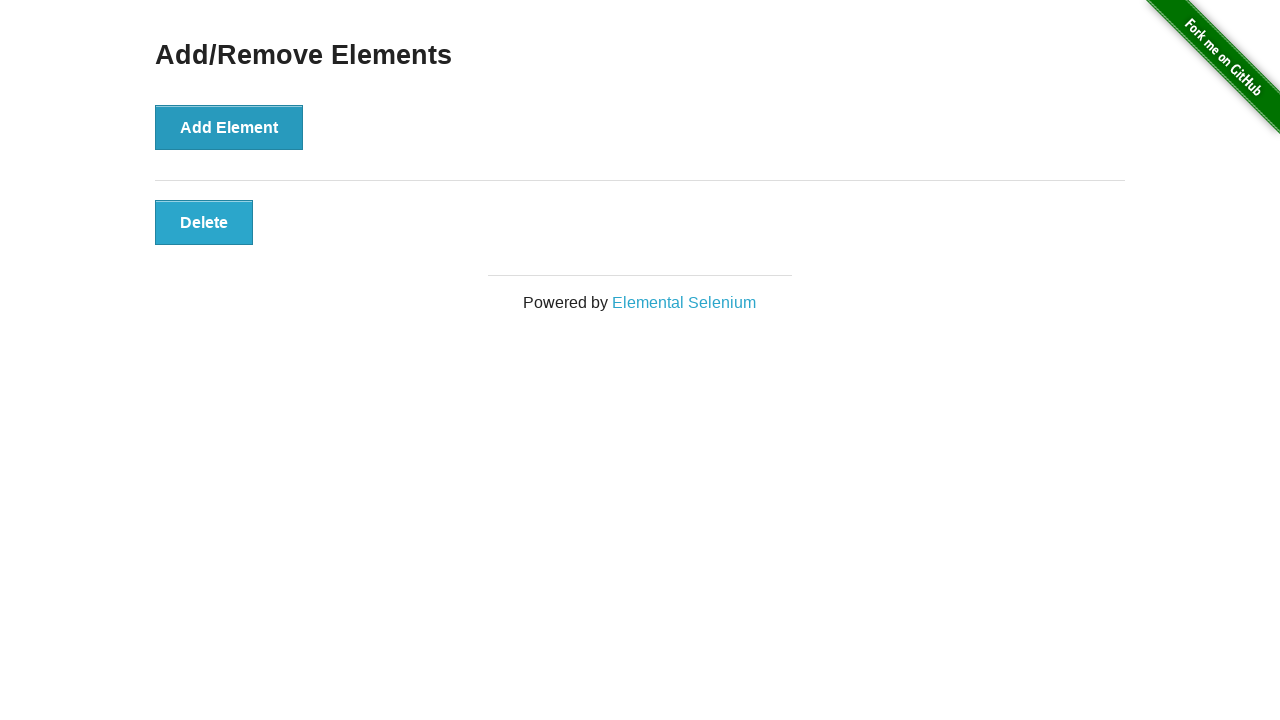

Clicked Add Element button to create a new element at (229, 127) on button:has-text('Add Element')
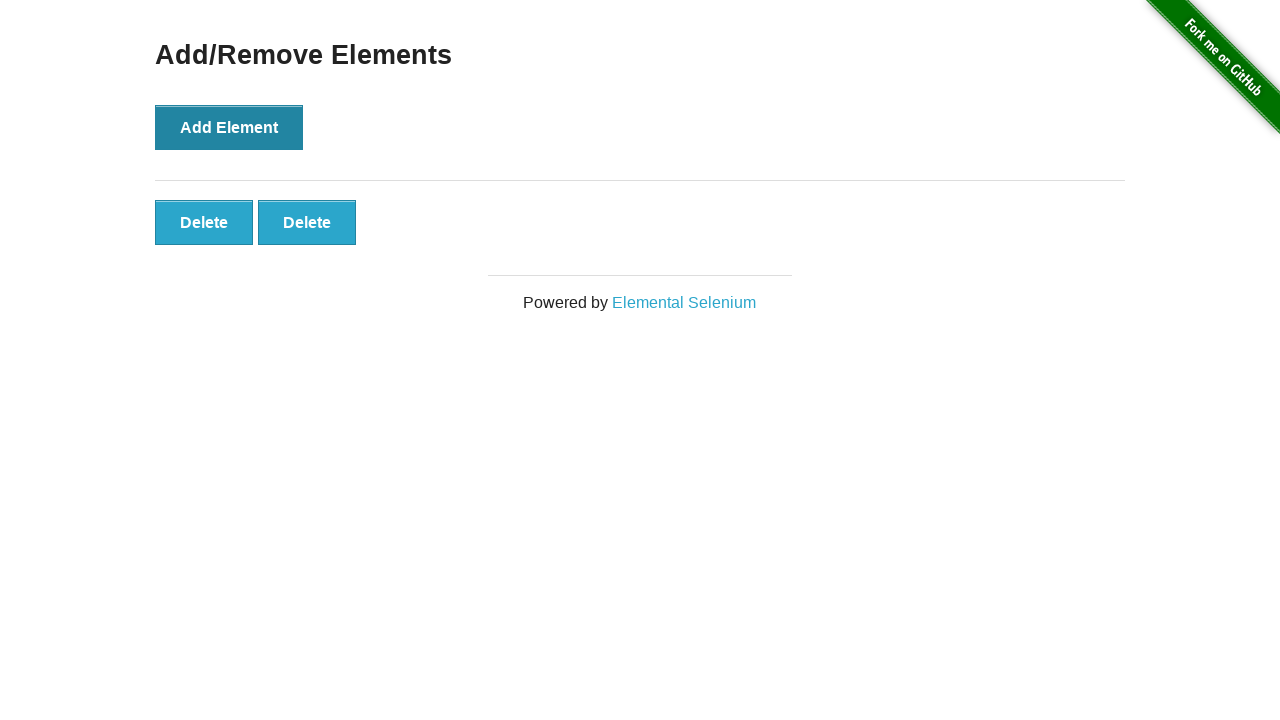

Clicked Add Element button to create a new element at (229, 127) on button:has-text('Add Element')
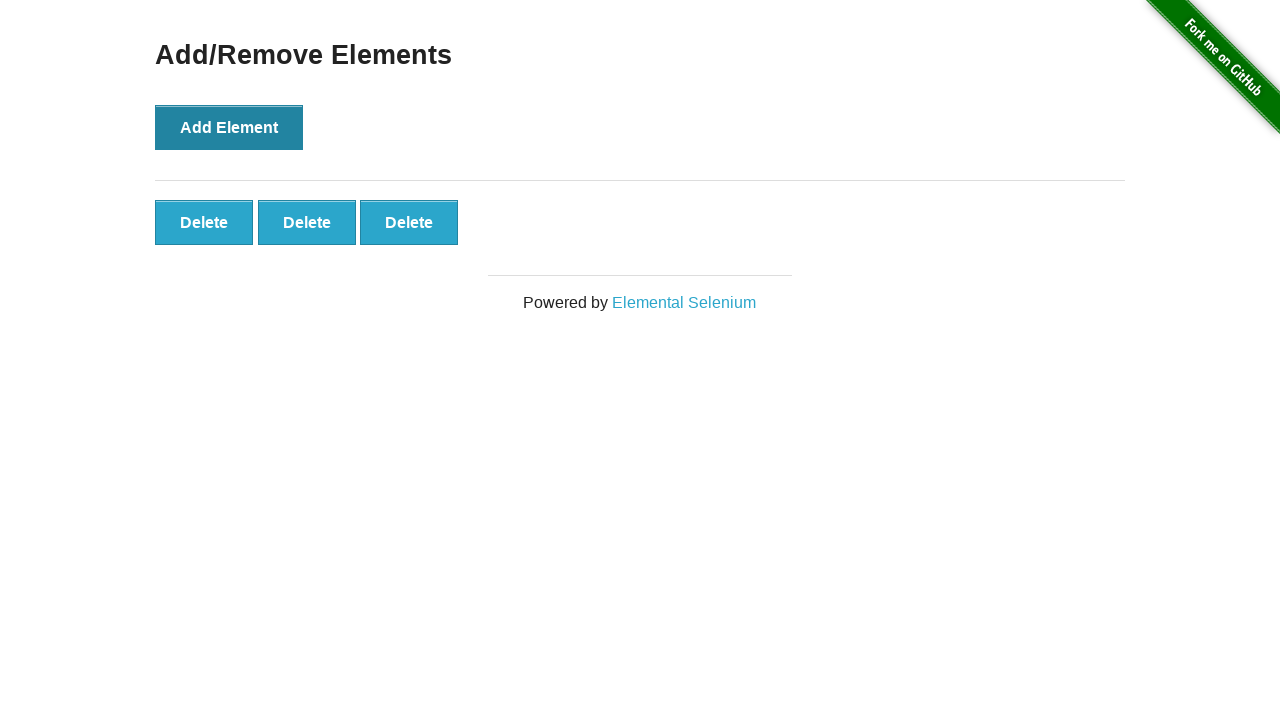

Clicked Add Element button to create a new element at (229, 127) on button:has-text('Add Element')
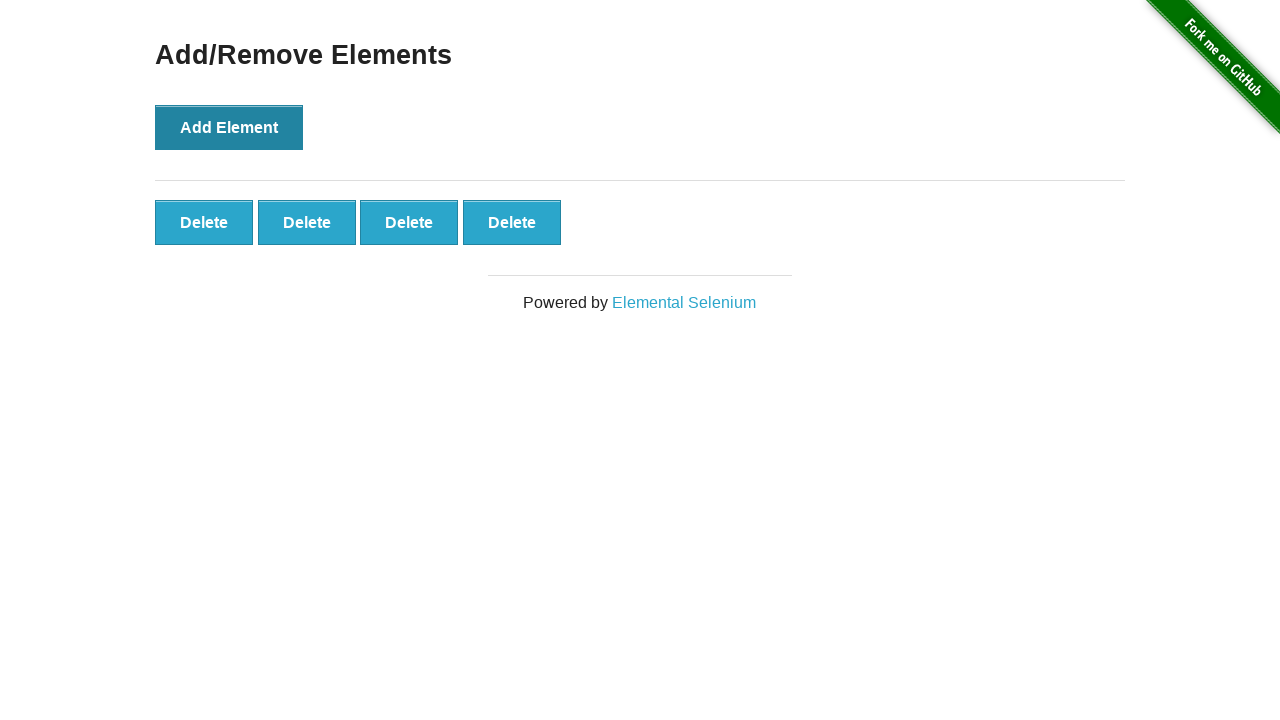

Clicked Add Element button to create a new element at (229, 127) on button:has-text('Add Element')
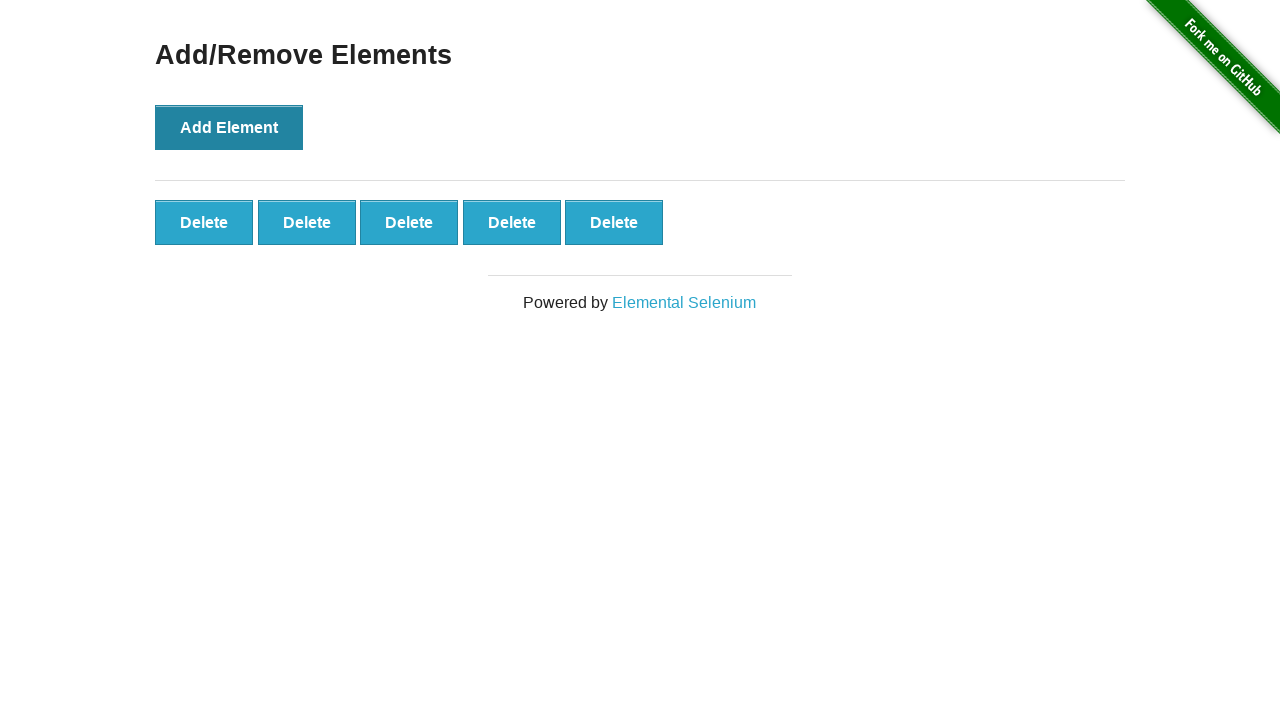

Delete buttons appeared after adding elements
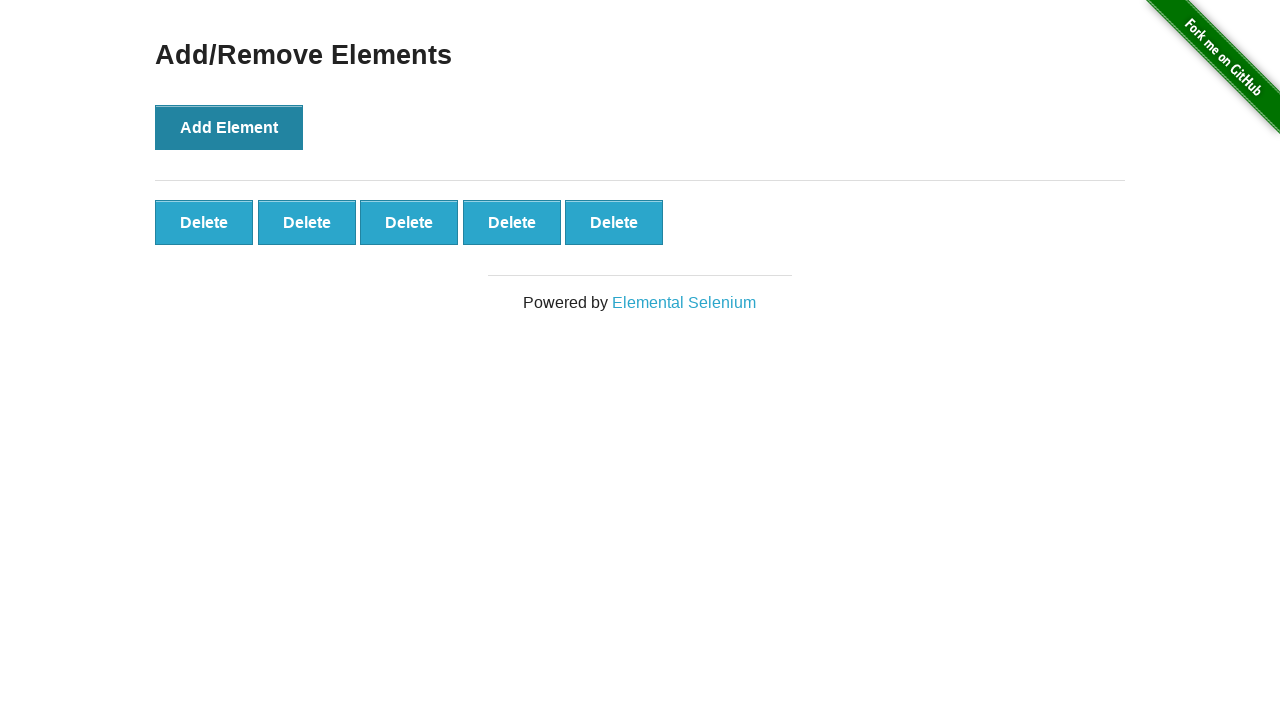

Verified that 5 Delete buttons were created
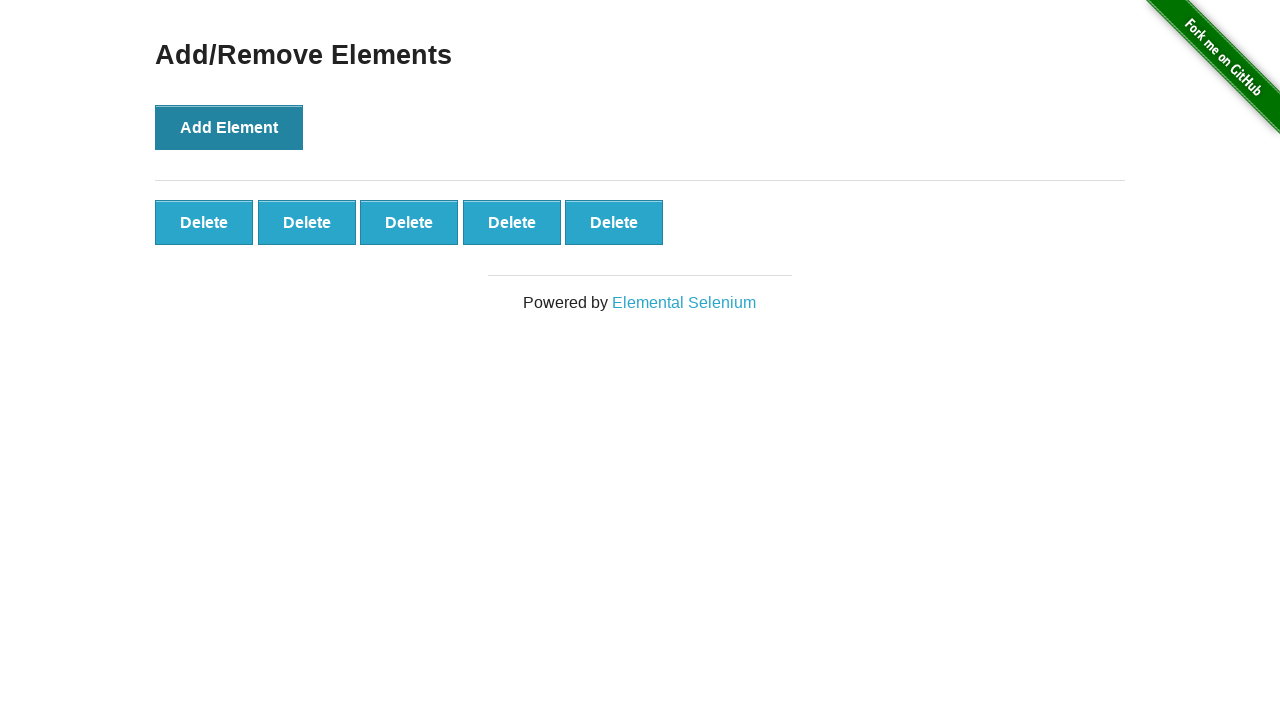

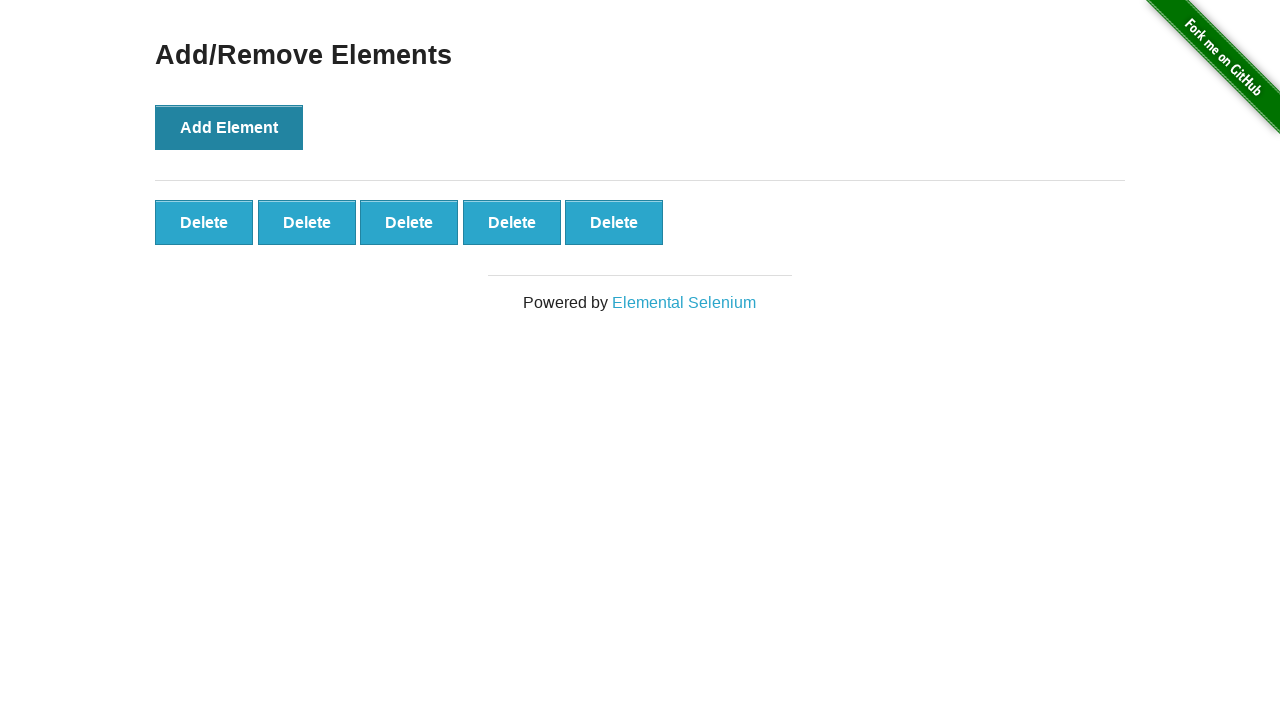